Tests completing a task while in the Active filter, which should remove it from view

Starting URL: https://todomvc4tasj.herokuapp.com/

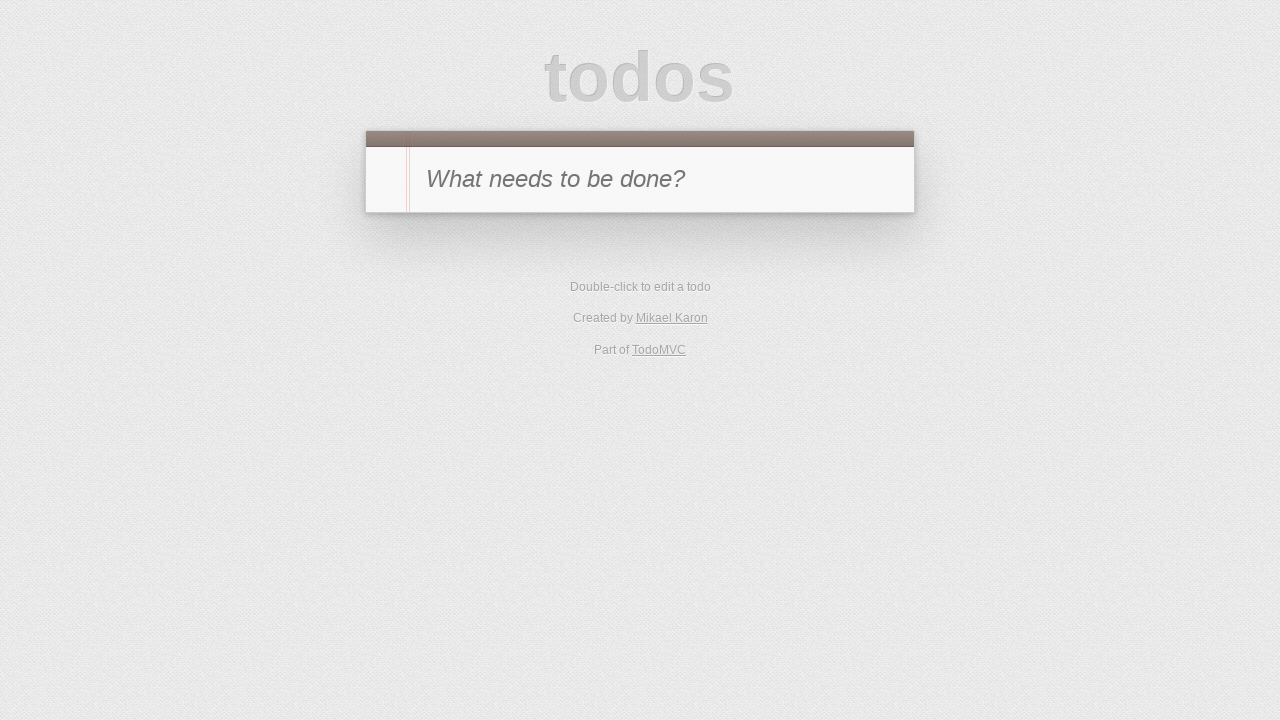

Filled new-todo input with '1' on #new-todo
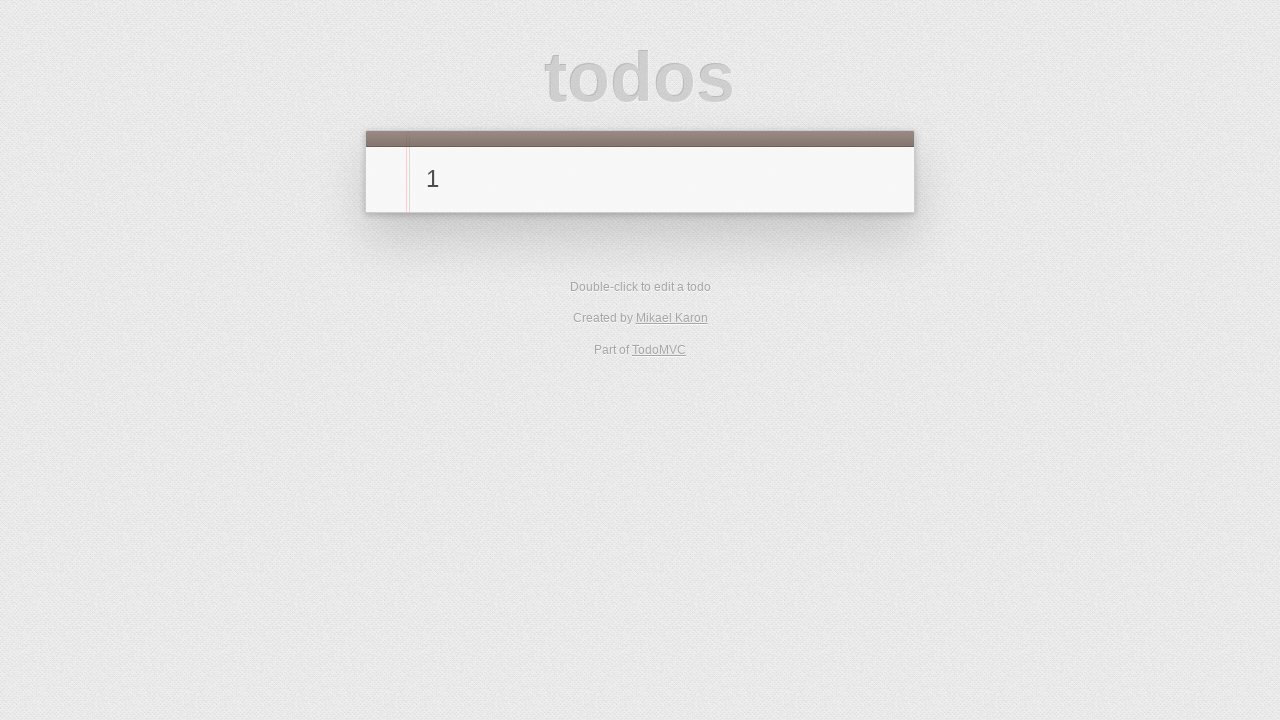

Pressed Enter to add first task on #new-todo
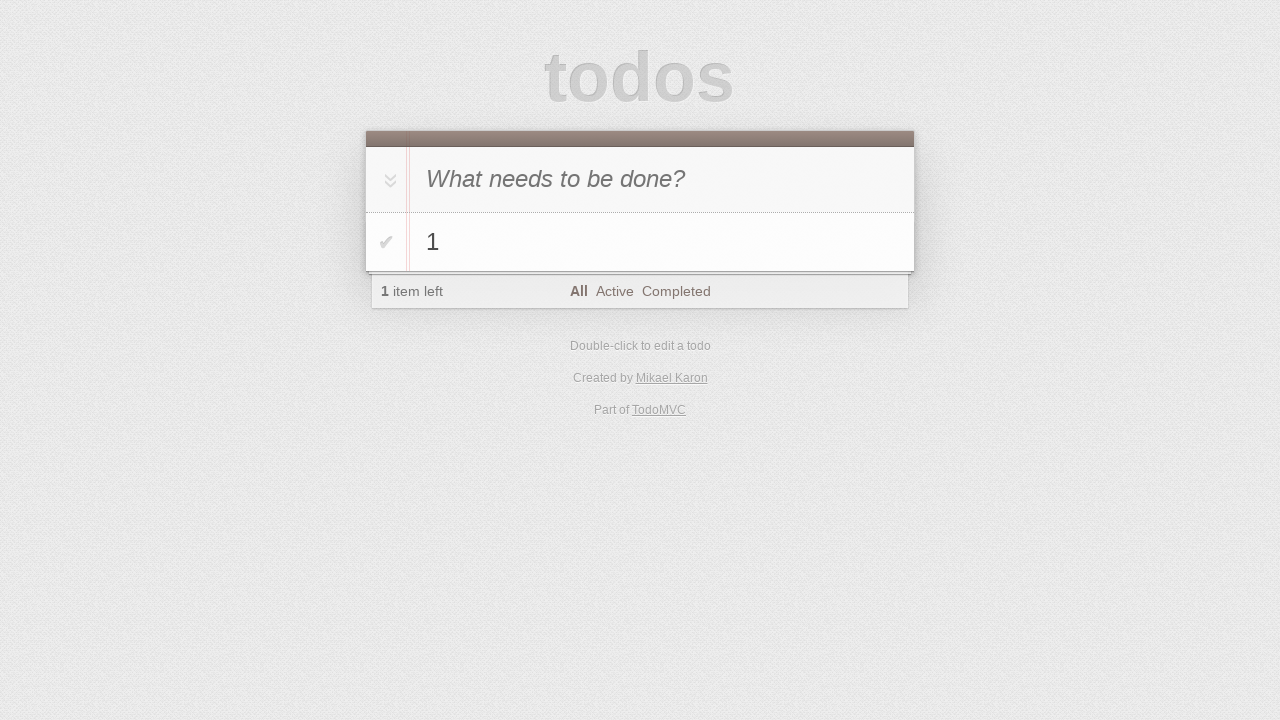

Filled new-todo input with '2' on #new-todo
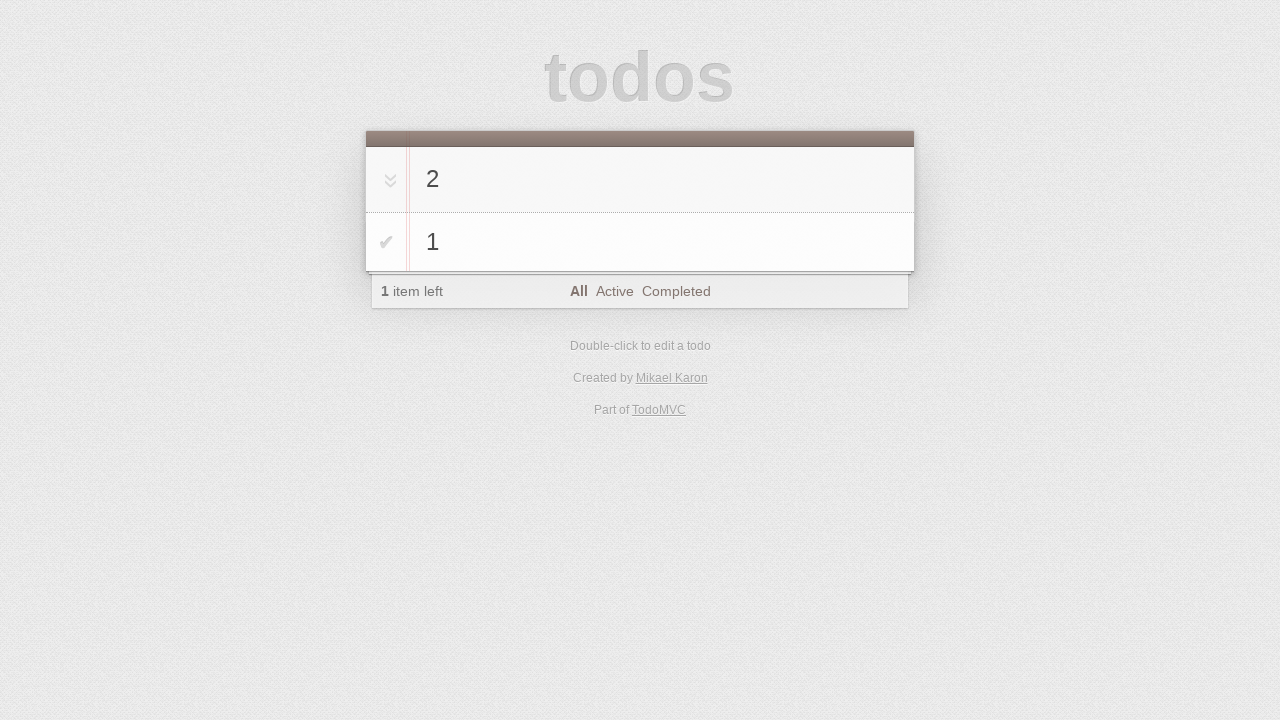

Pressed Enter to add second task on #new-todo
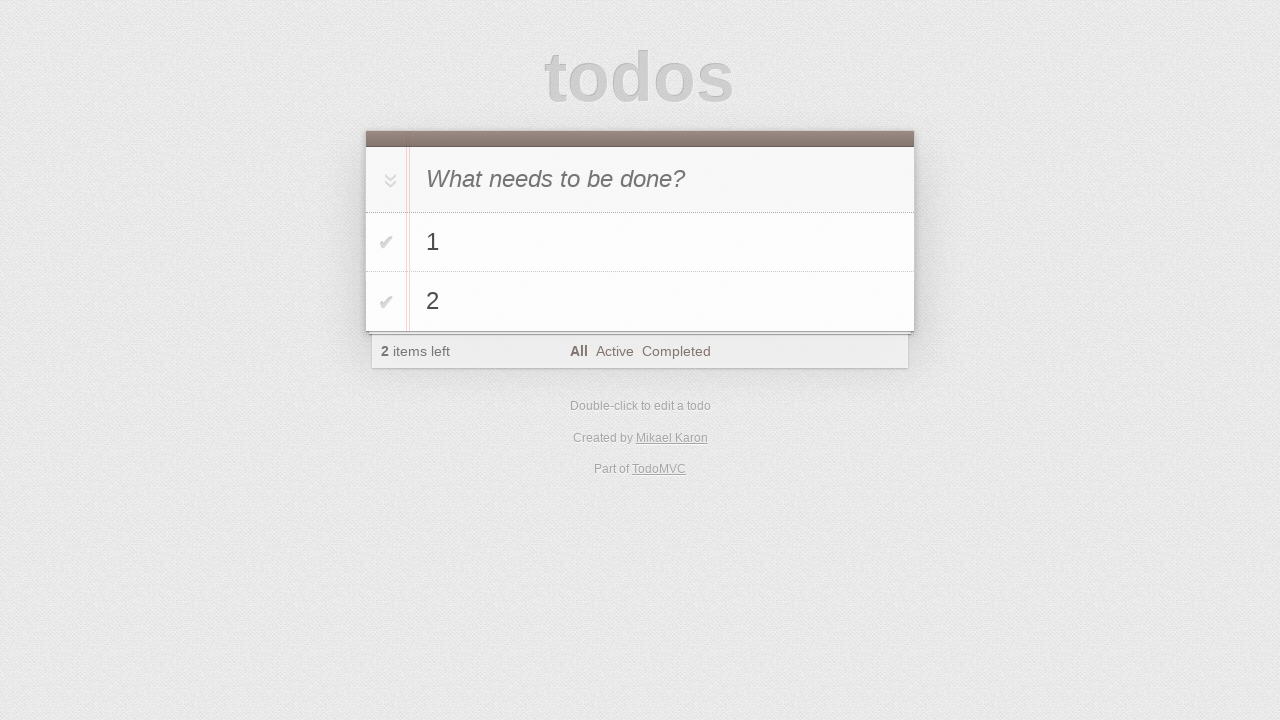

Clicked Active filter button at (614, 351) on text=Active
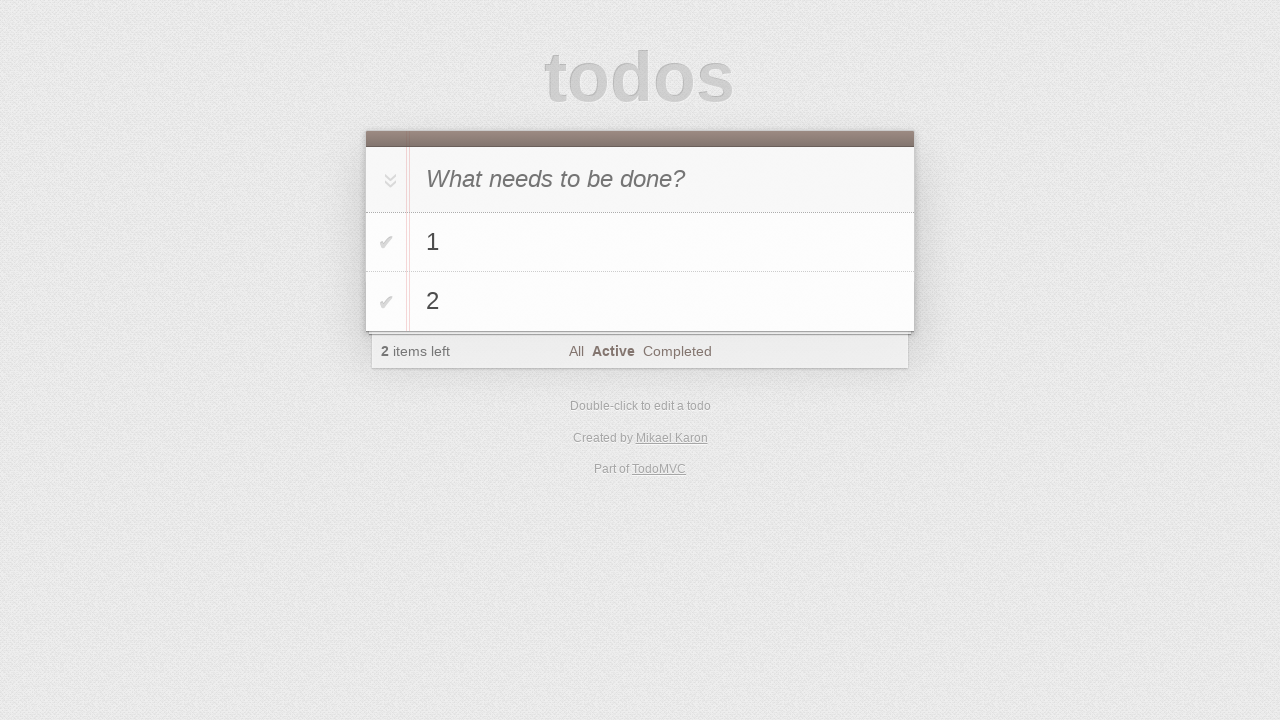

Clicked toggle checkbox on task '1' to mark it complete at (386, 242) on #todo-list > li >> internal:has-text="1"i >> .toggle
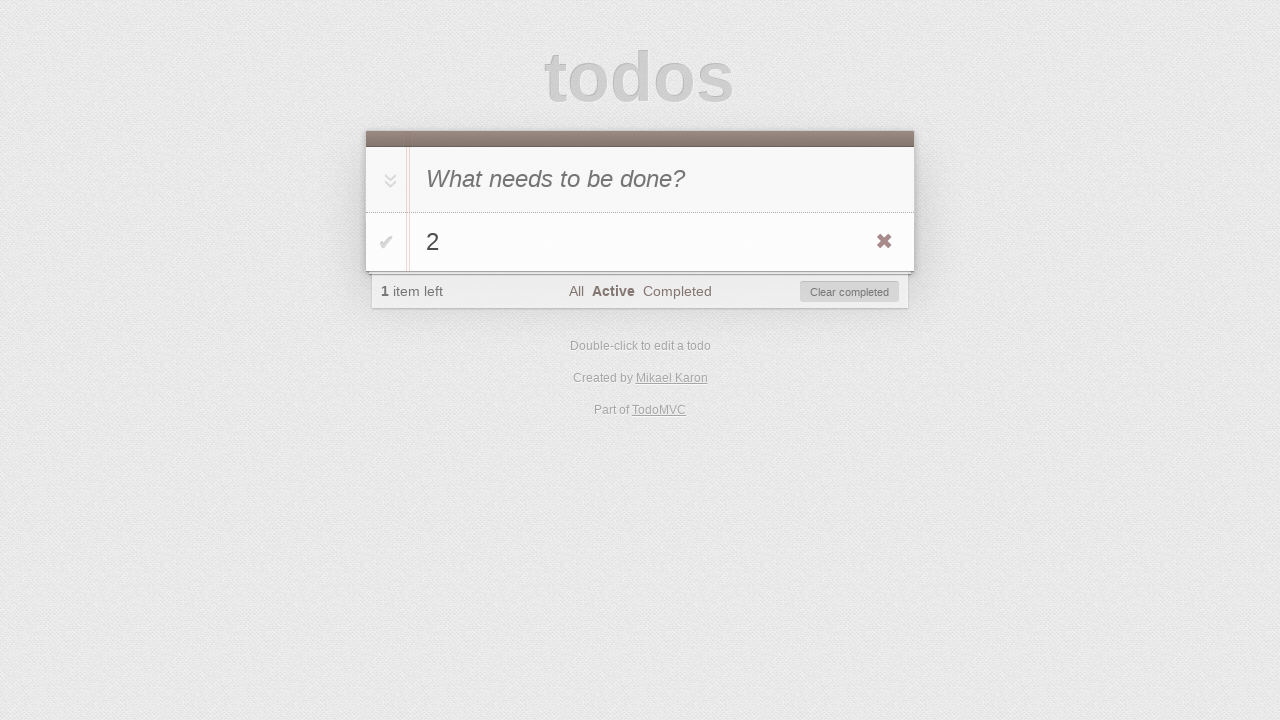

Verified that task '2' is still visible in Active view after completing task '1'
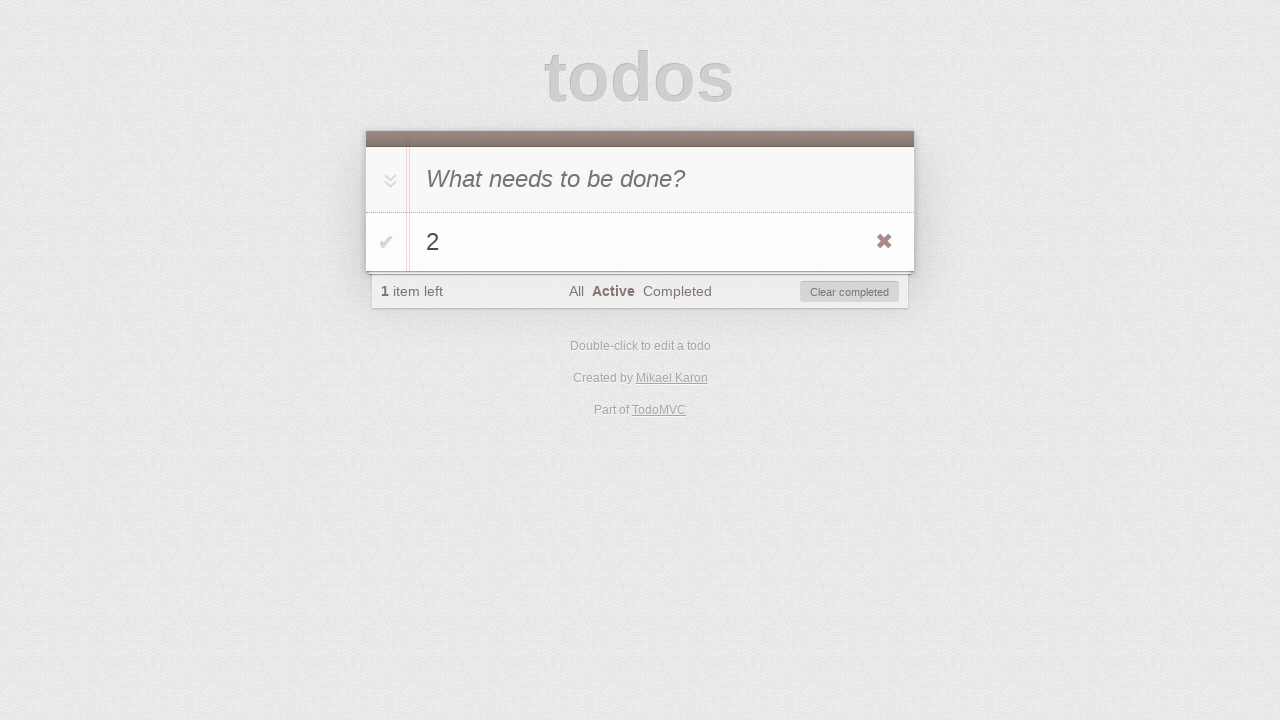

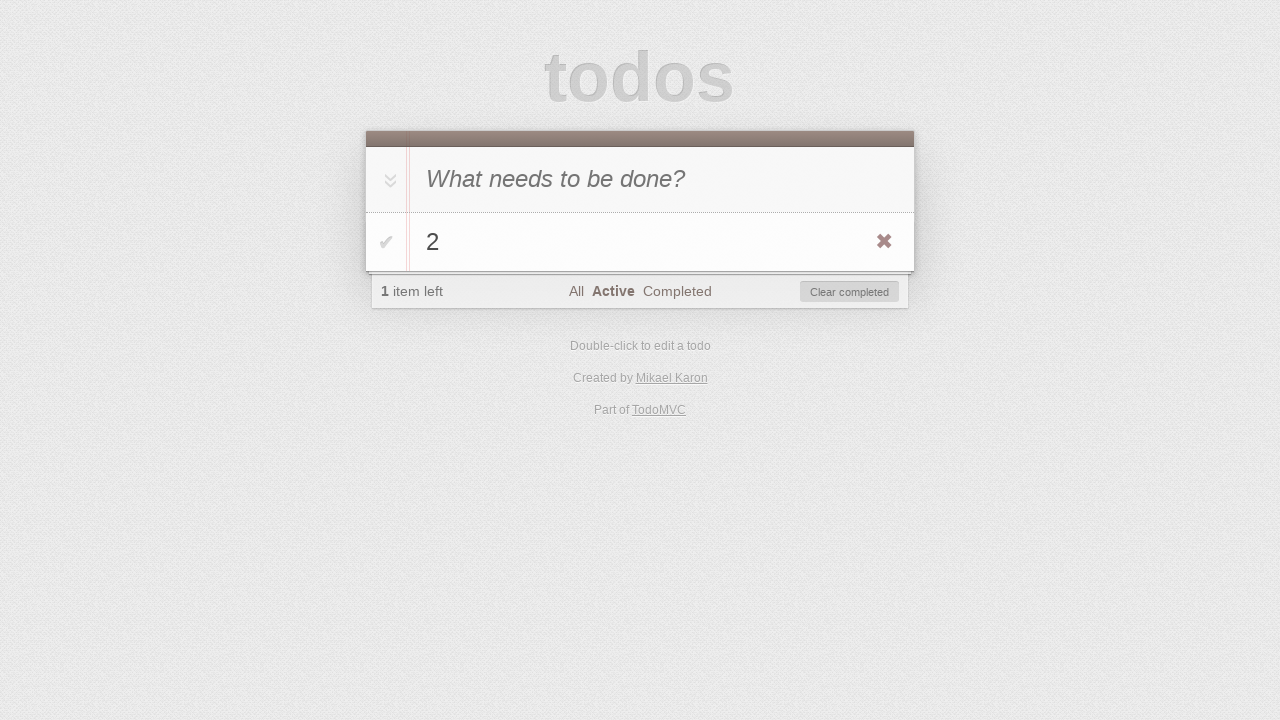